Tests browser window handling by opening new tabs and windows, verifying content, and switching between them

Starting URL: https://demoqa.com/browser-windows

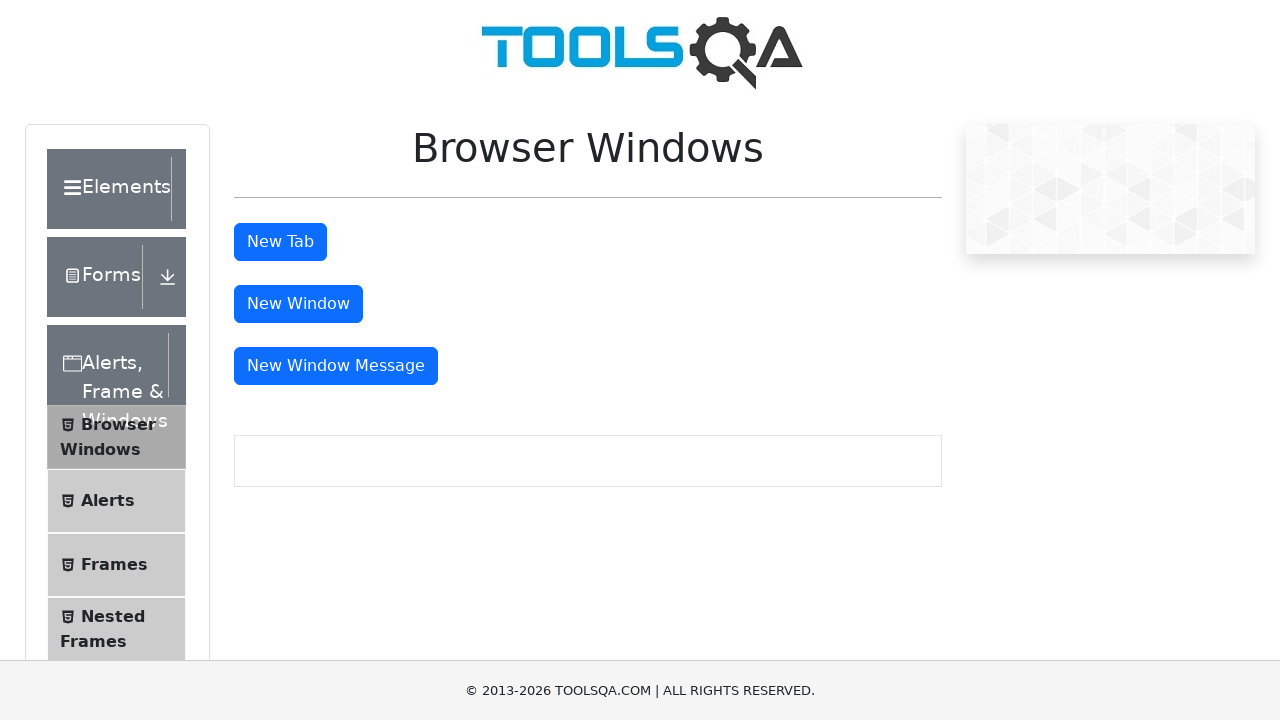

Waited for 'Browser Windows' heading to load
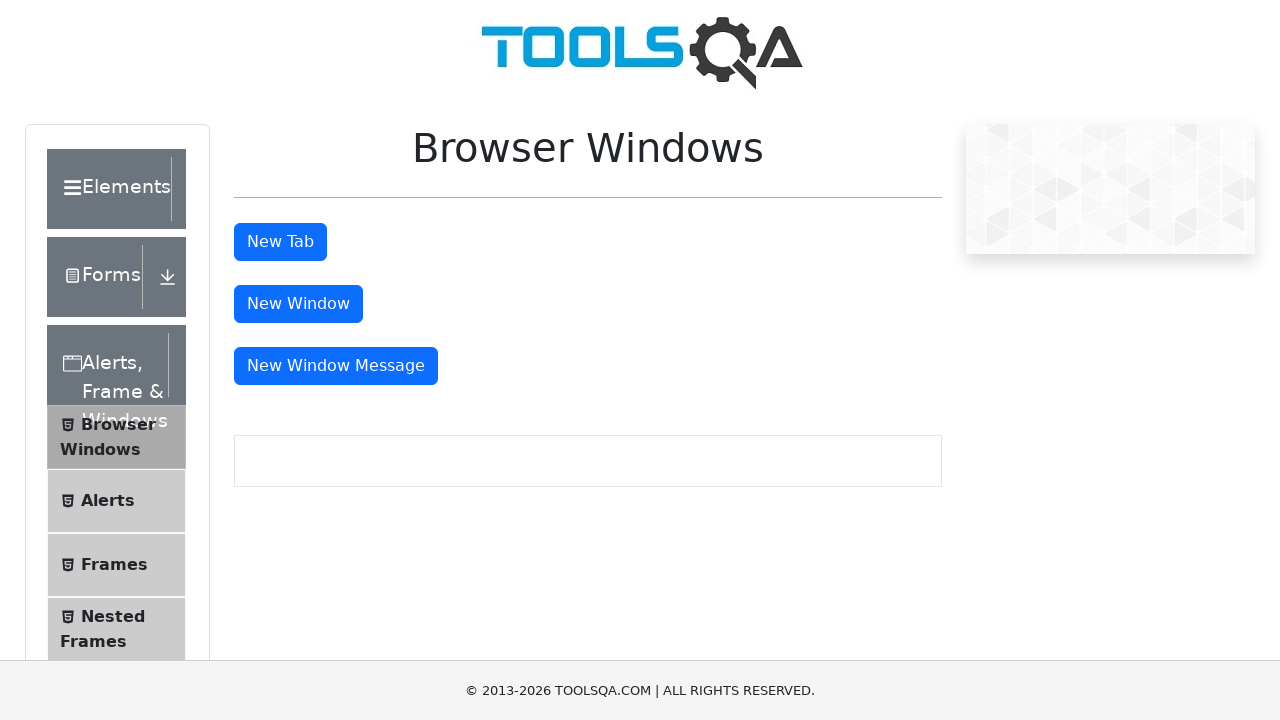

Clicked 'New Tab' button at (280, 242) on #tabButton
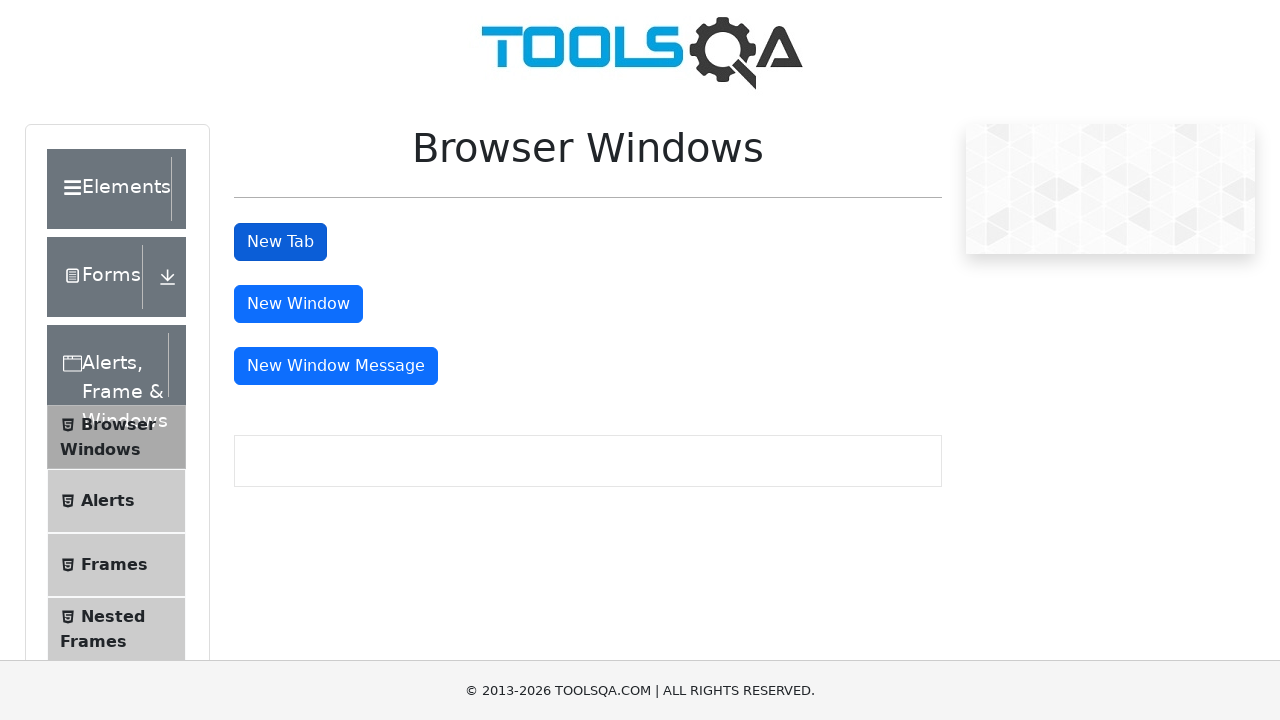

New tab loaded successfully
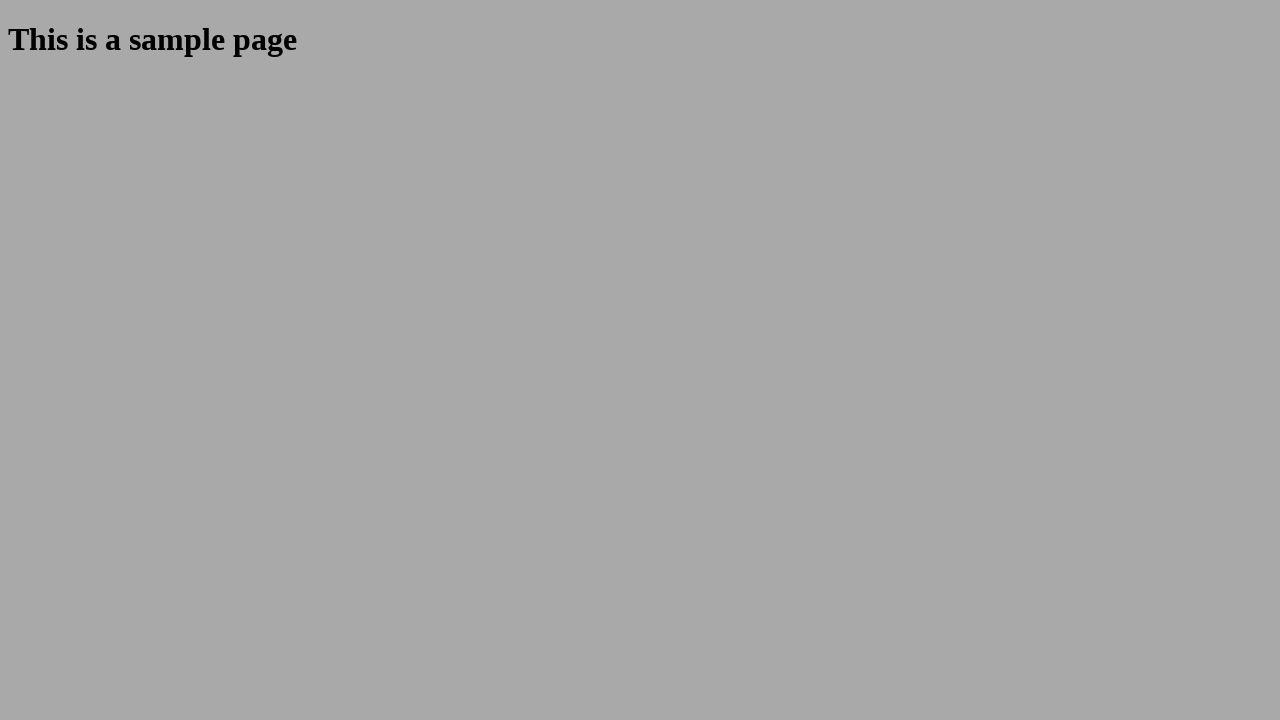

Verified new tab URL is https://demoqa.com/sample
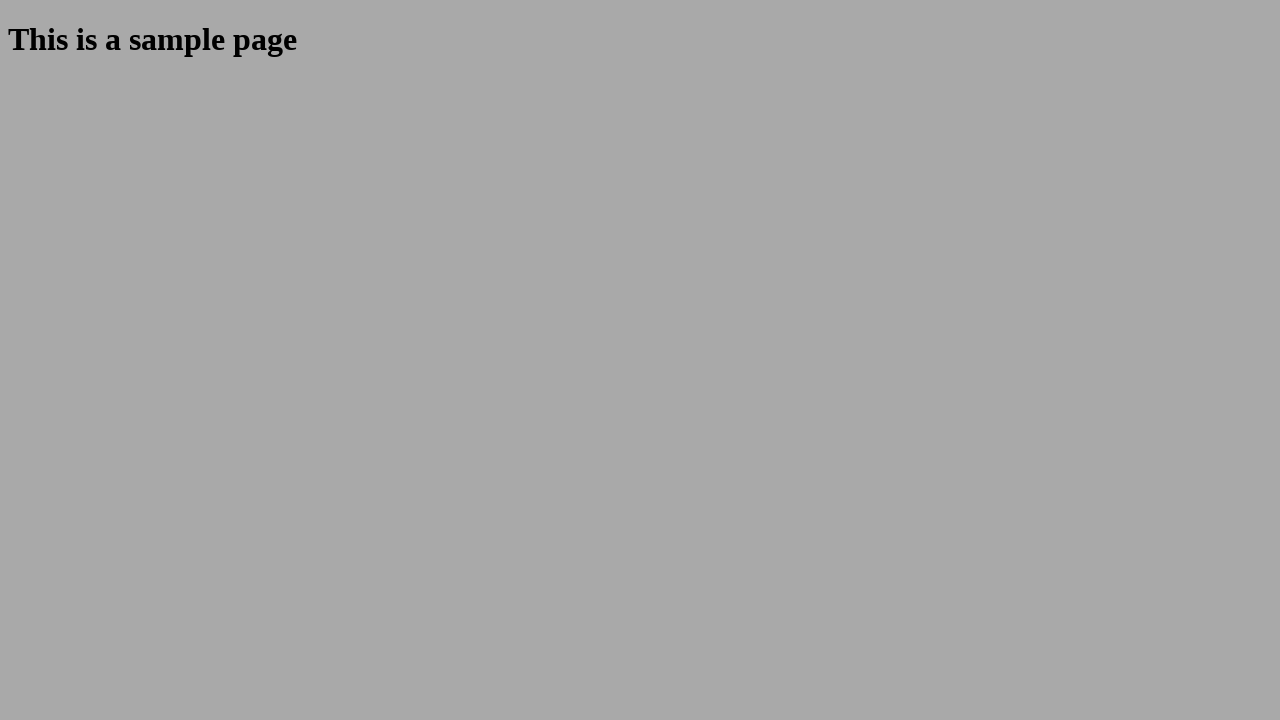

Verified 'This is a sample page' heading on new tab
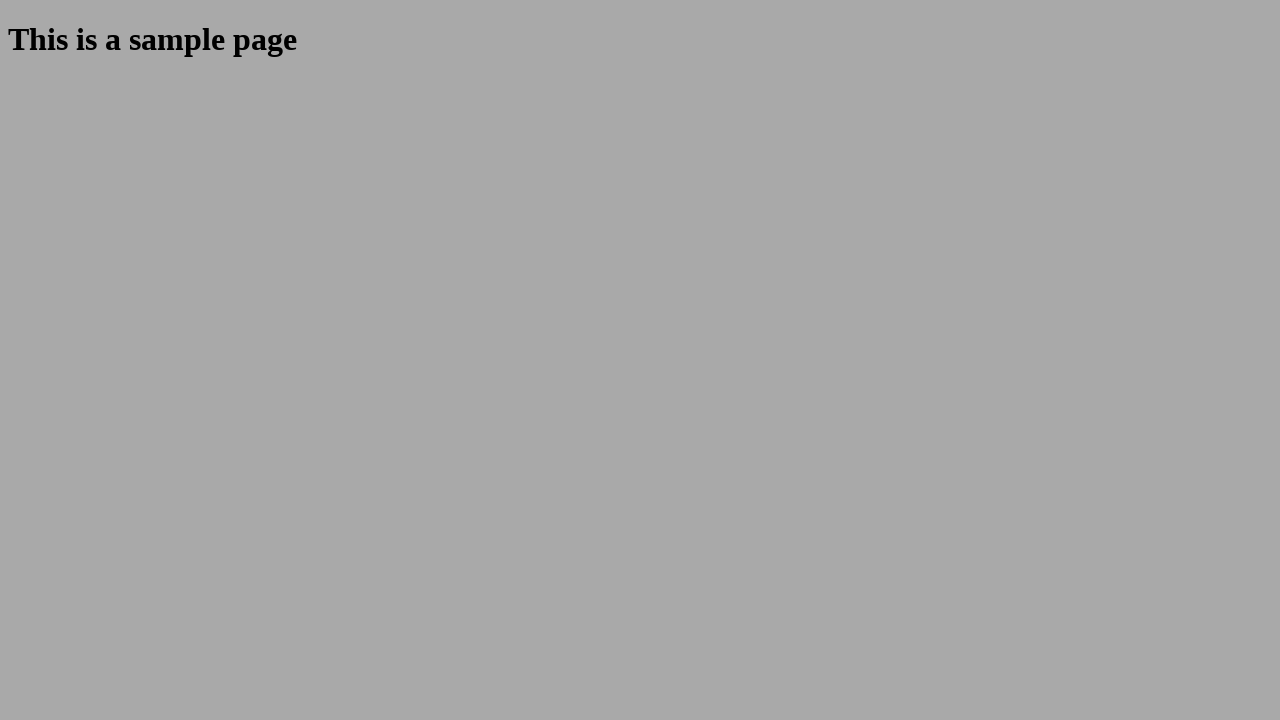

Closed the new tab
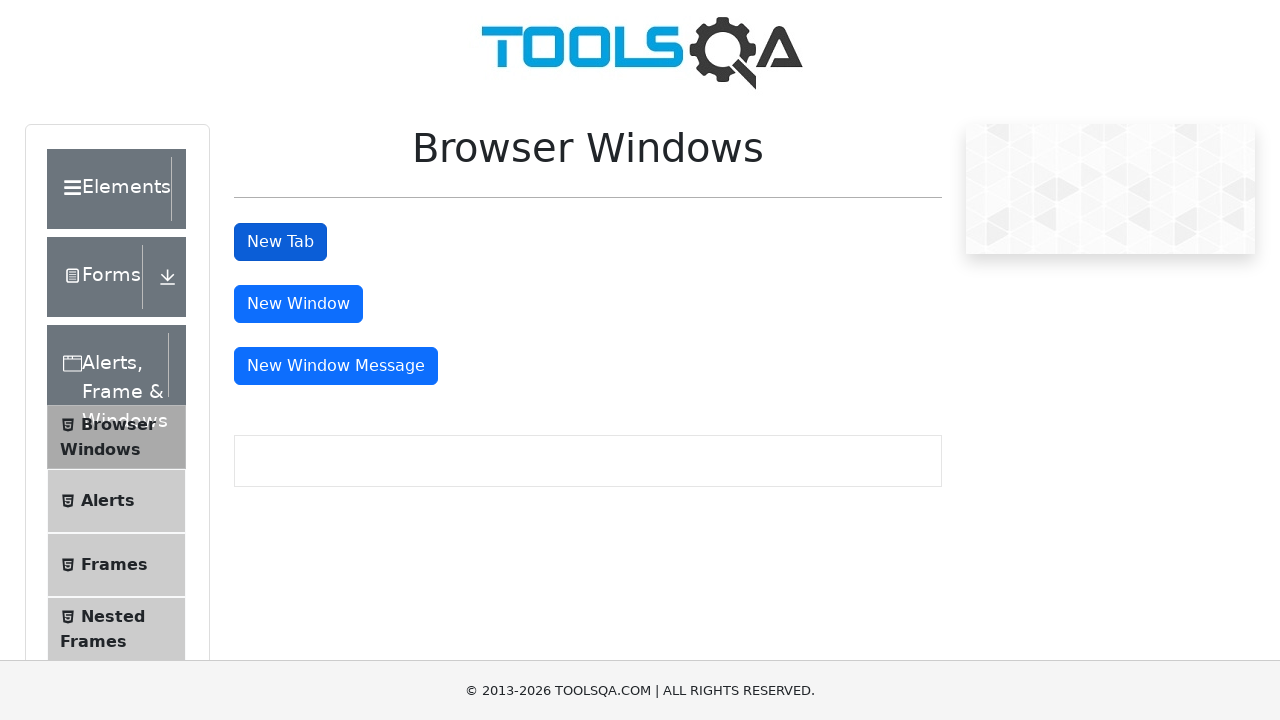

Clicked 'New Window' button at (298, 304) on #windowButton
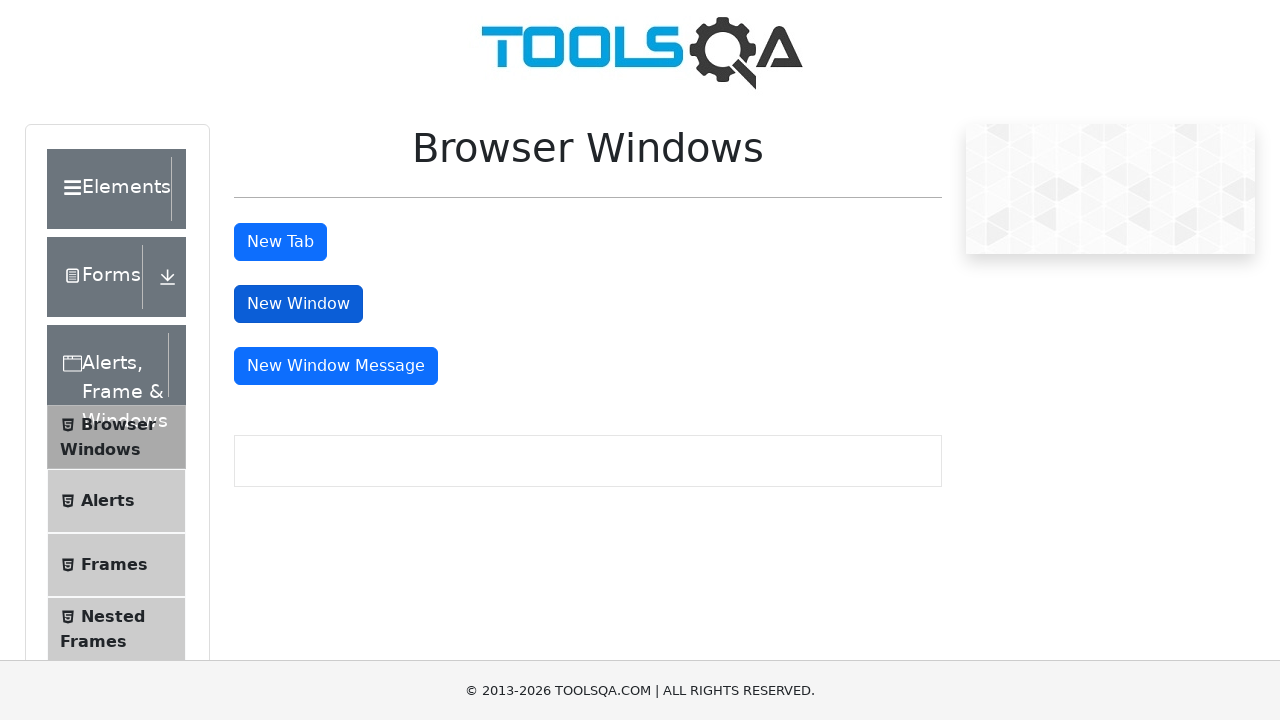

New window loaded successfully
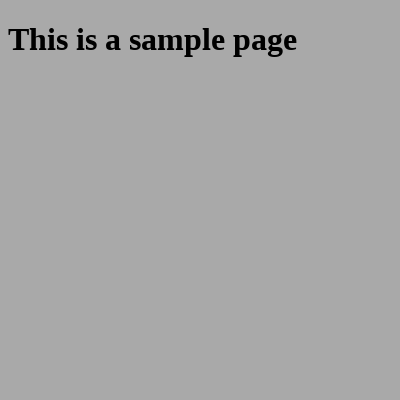

Verified 'This is a sample page' heading on new window
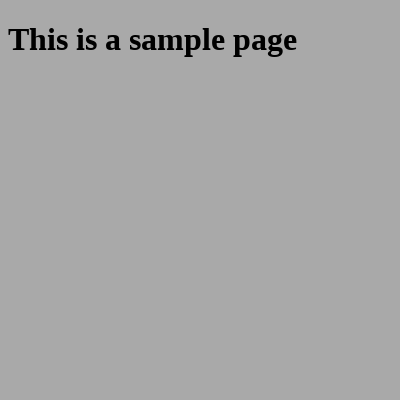

Closed the new window
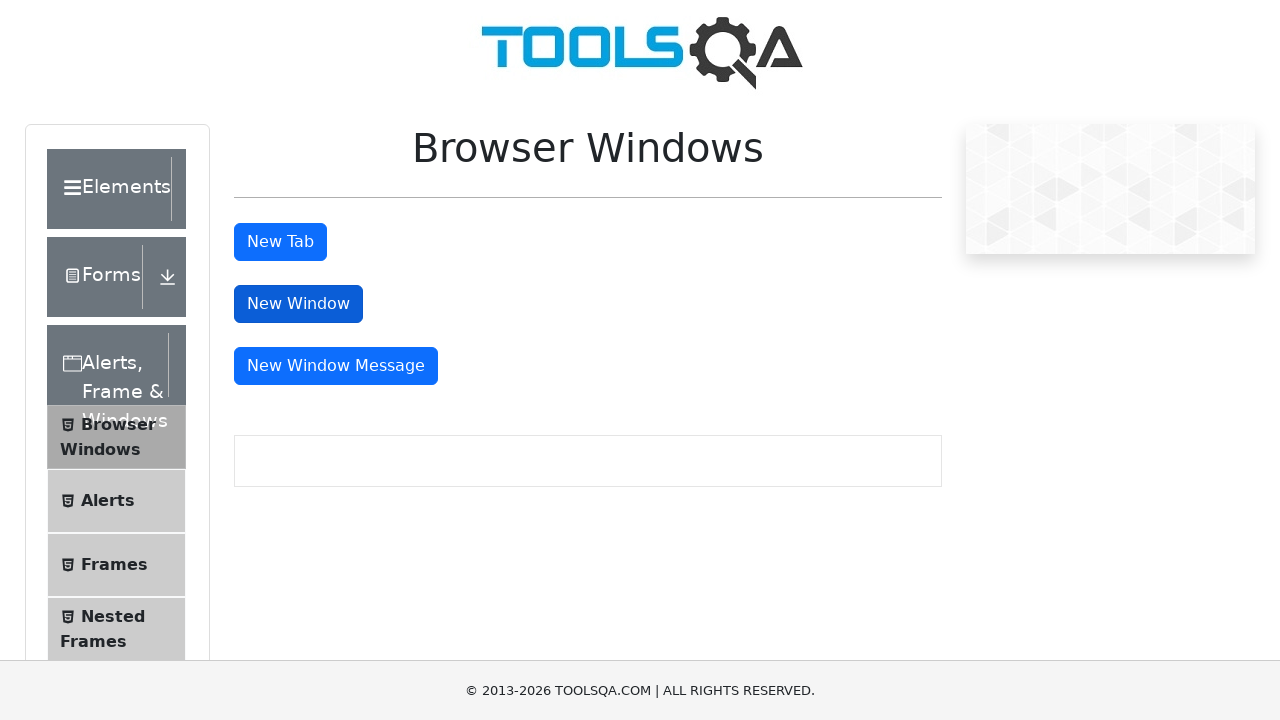

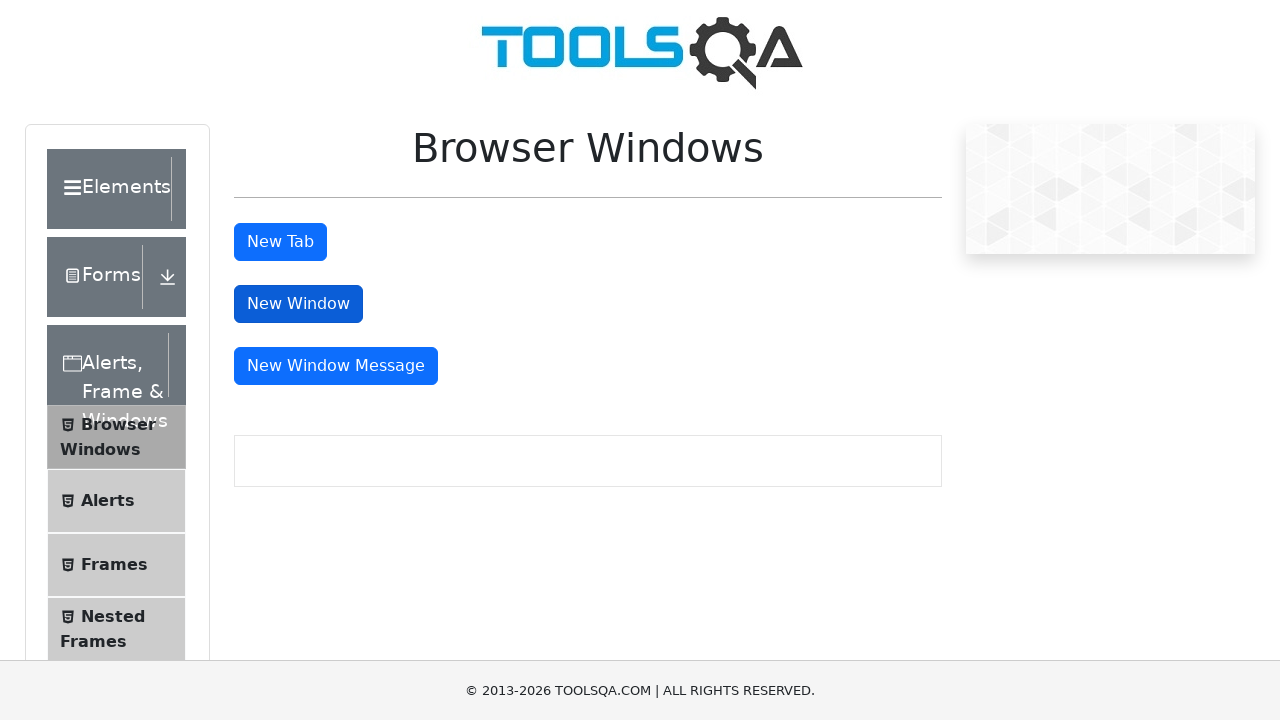